Tests email form submission by filling email and age fields, clicking submit, and verifying success message appears

Starting URL: https://www.selenium.dev/selenium/web/formPage.html

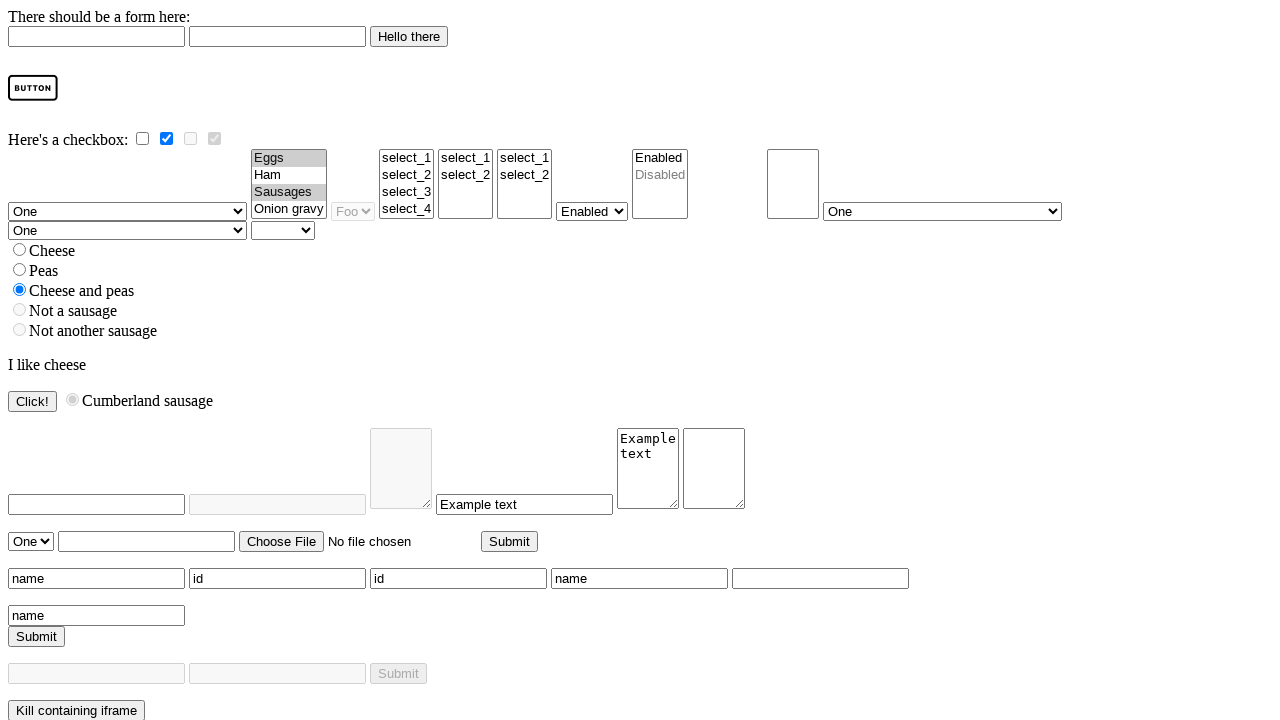

Navigated to email form page
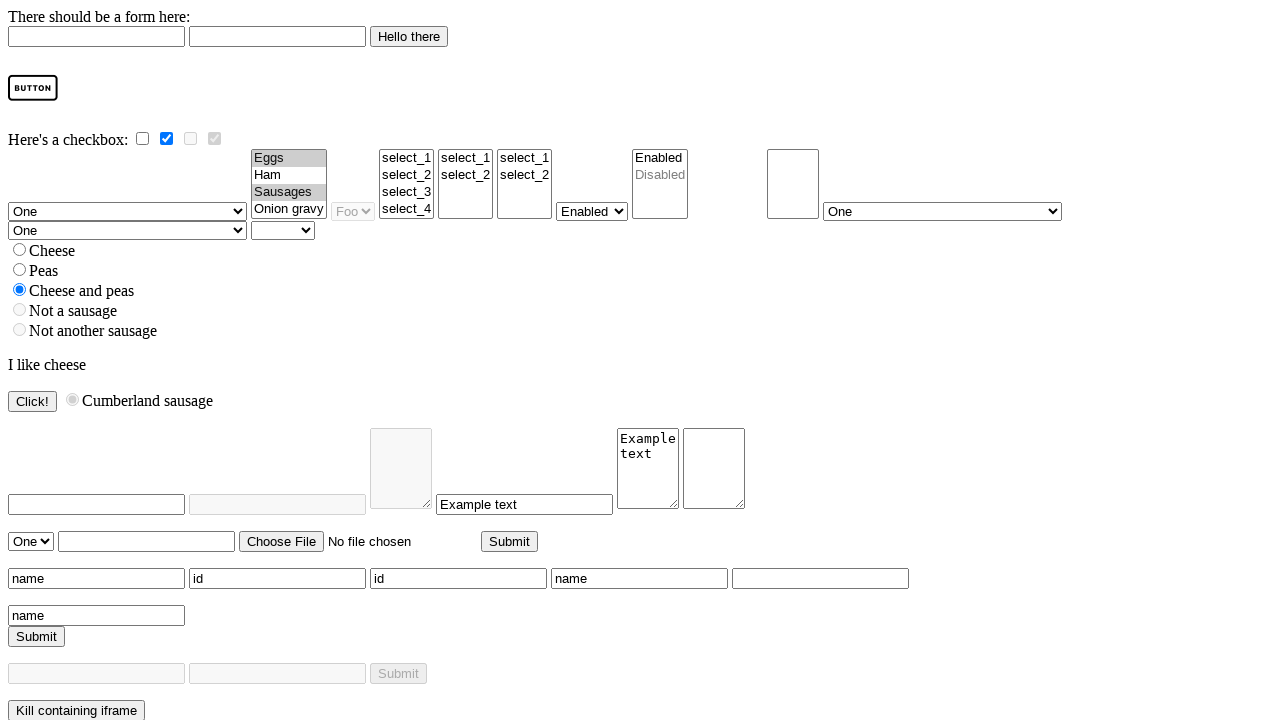

Filled email field with 'test@test.com' on #email
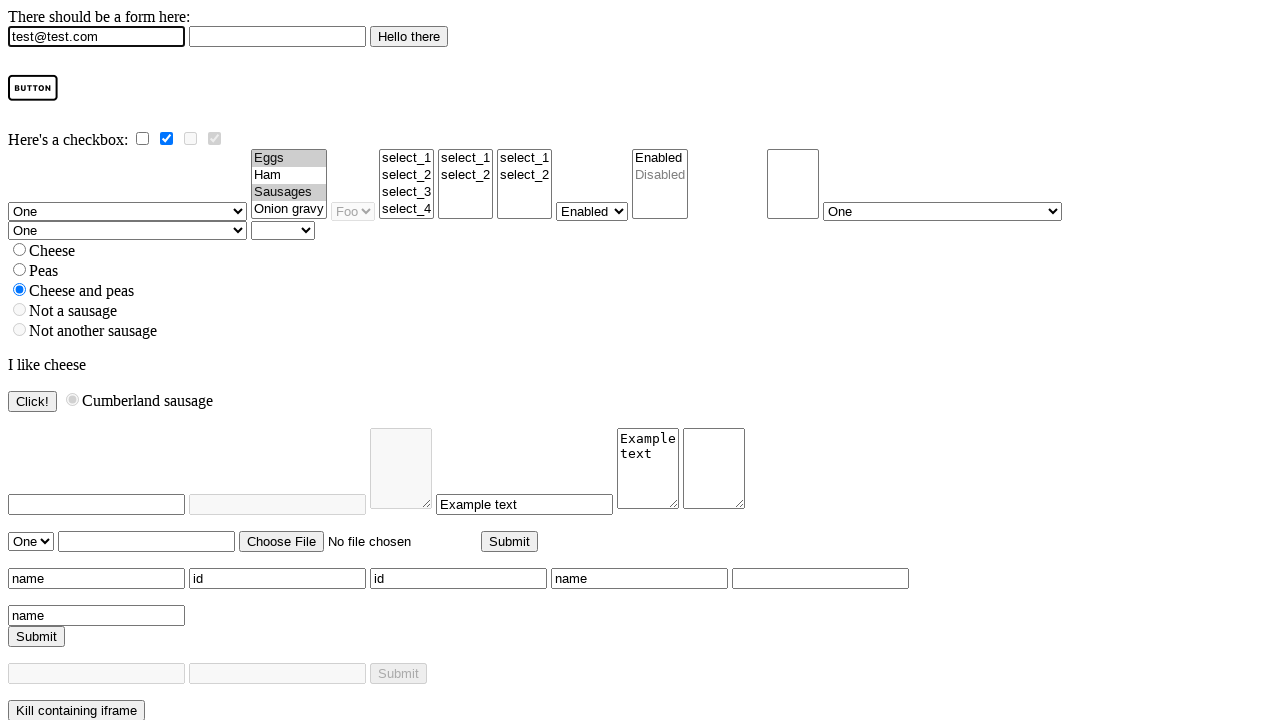

Filled age field with '37' on #age
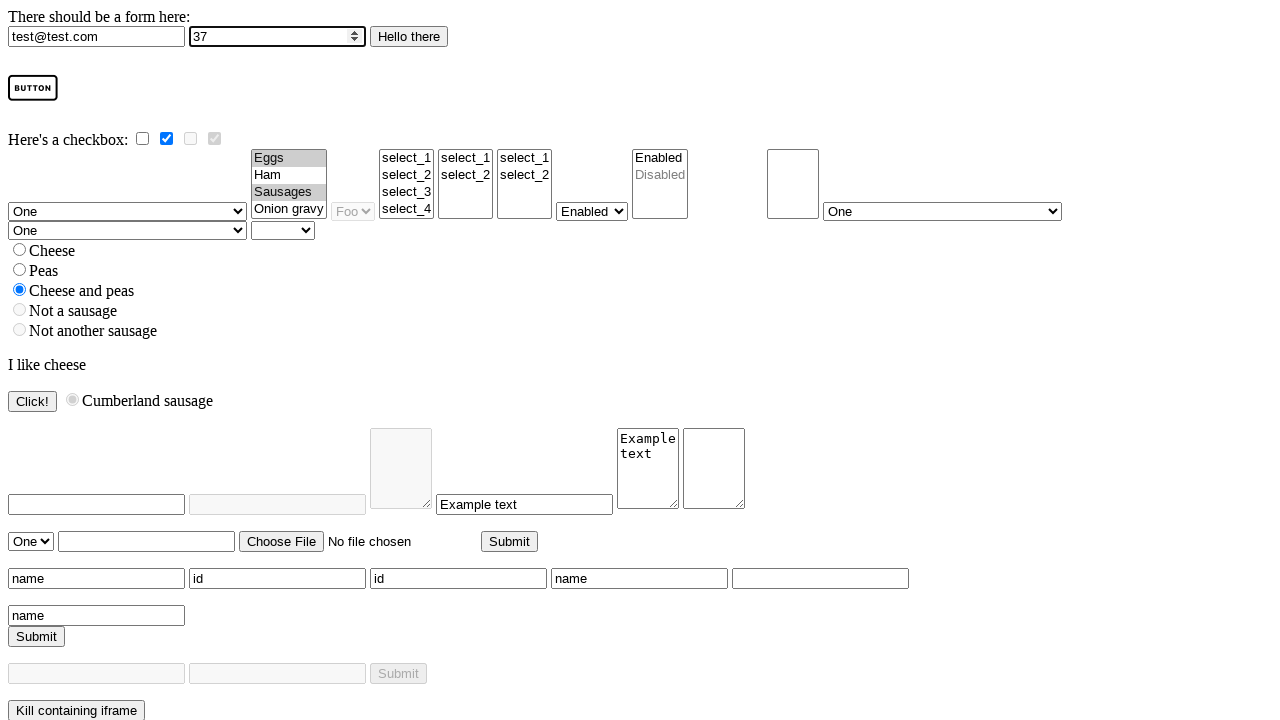

Clicked submit button at (409, 36) on #submitButton
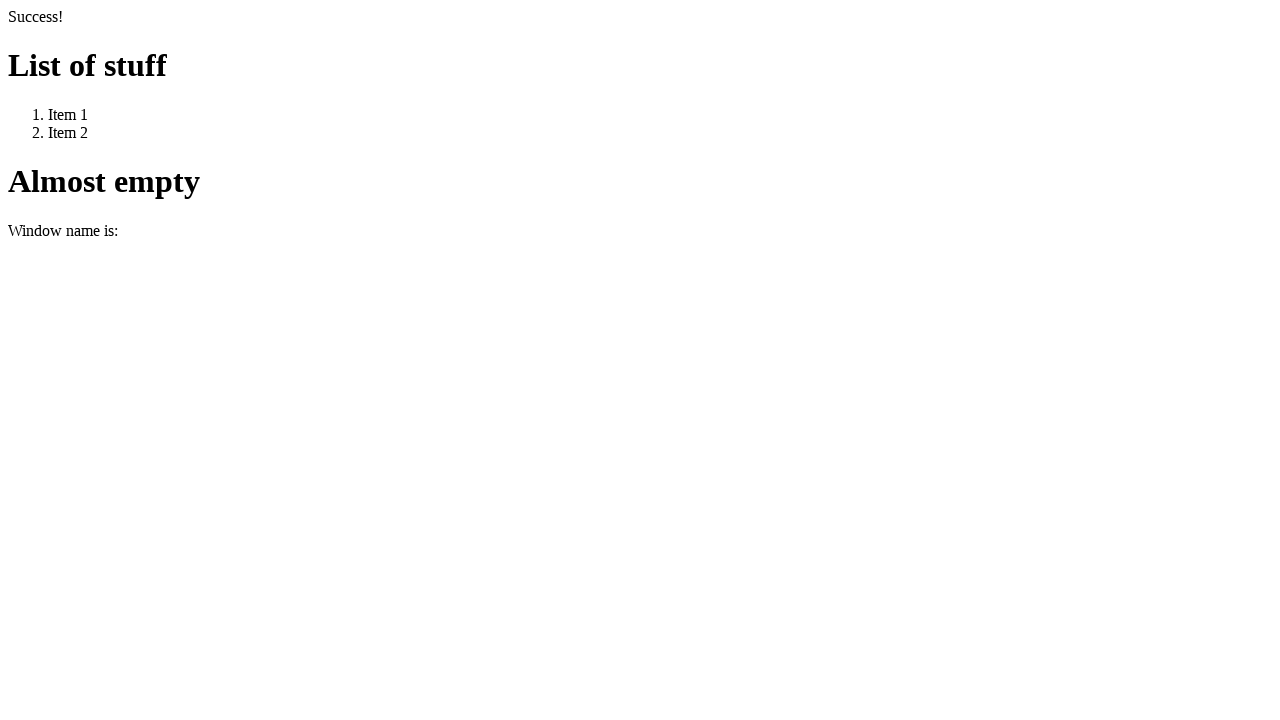

Success message appeared
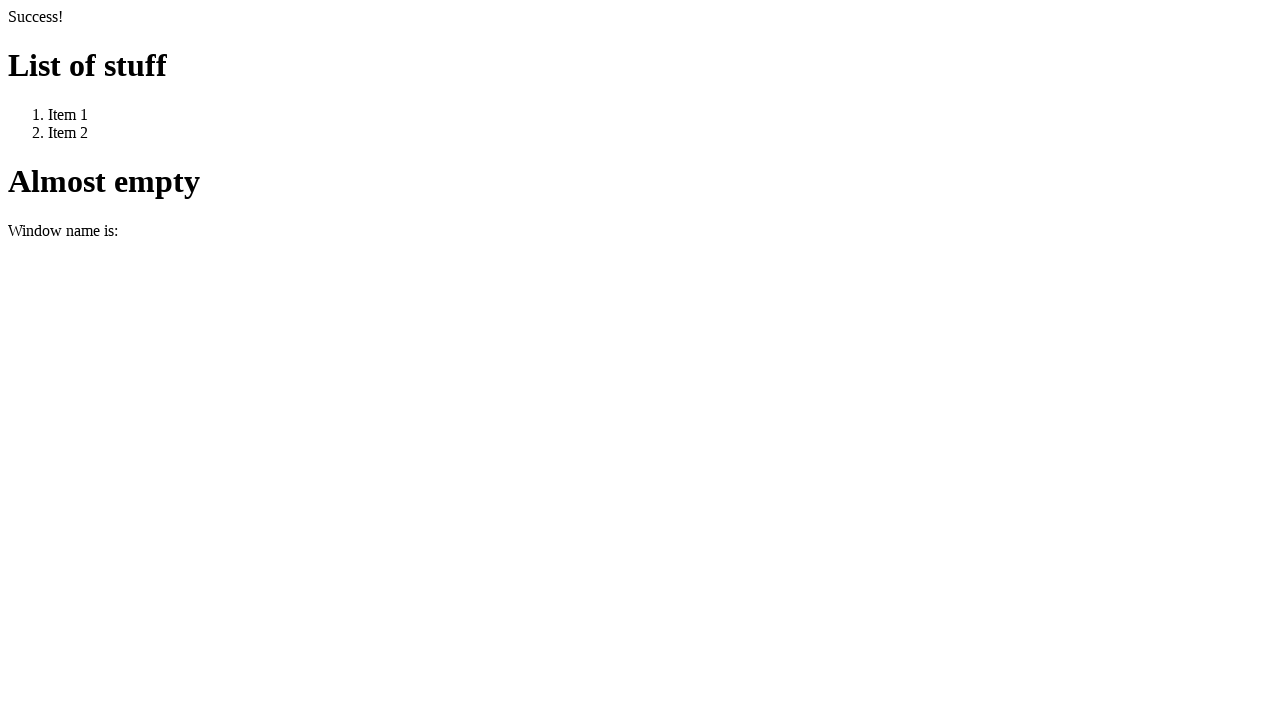

Retrieved success message text content
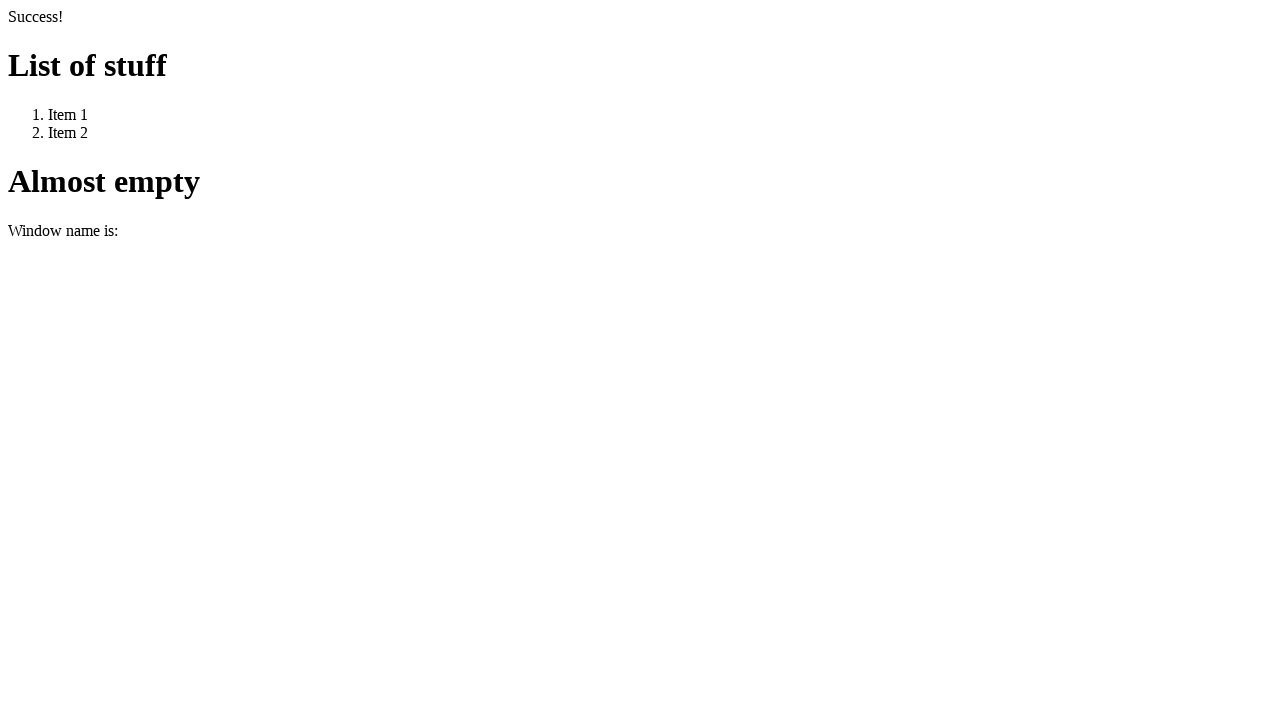

Verified success message equals 'Success!'
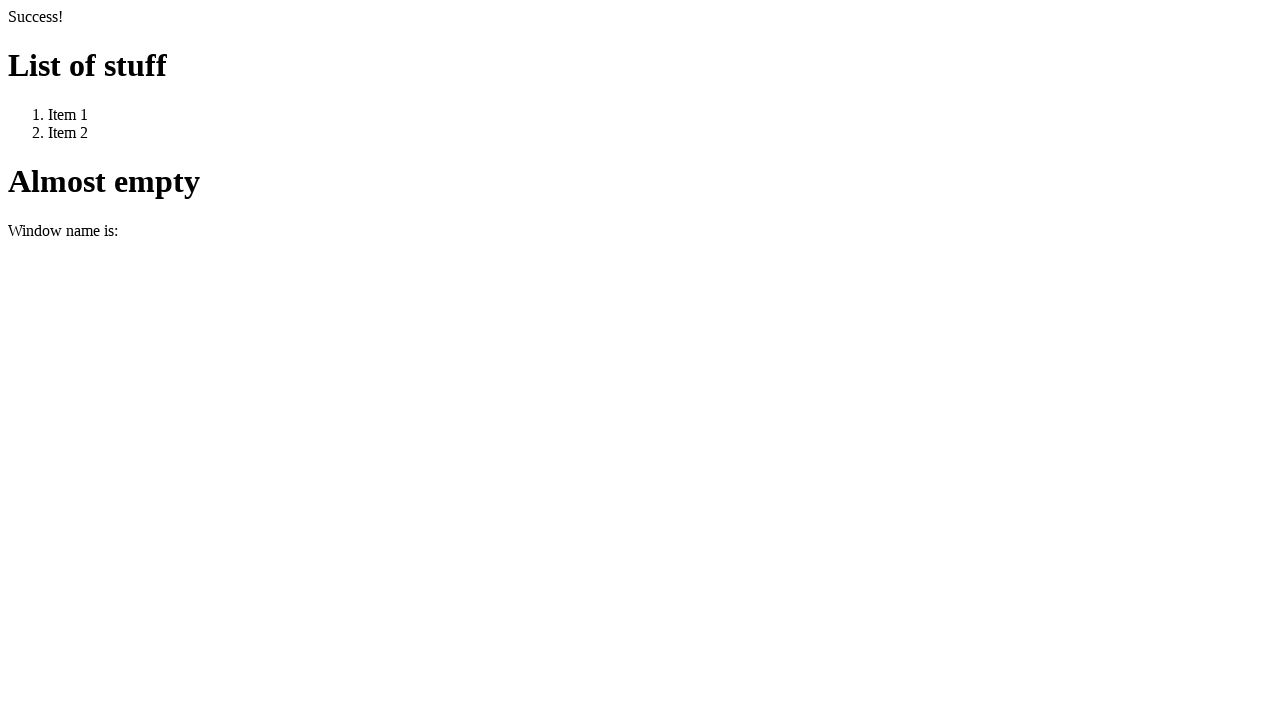

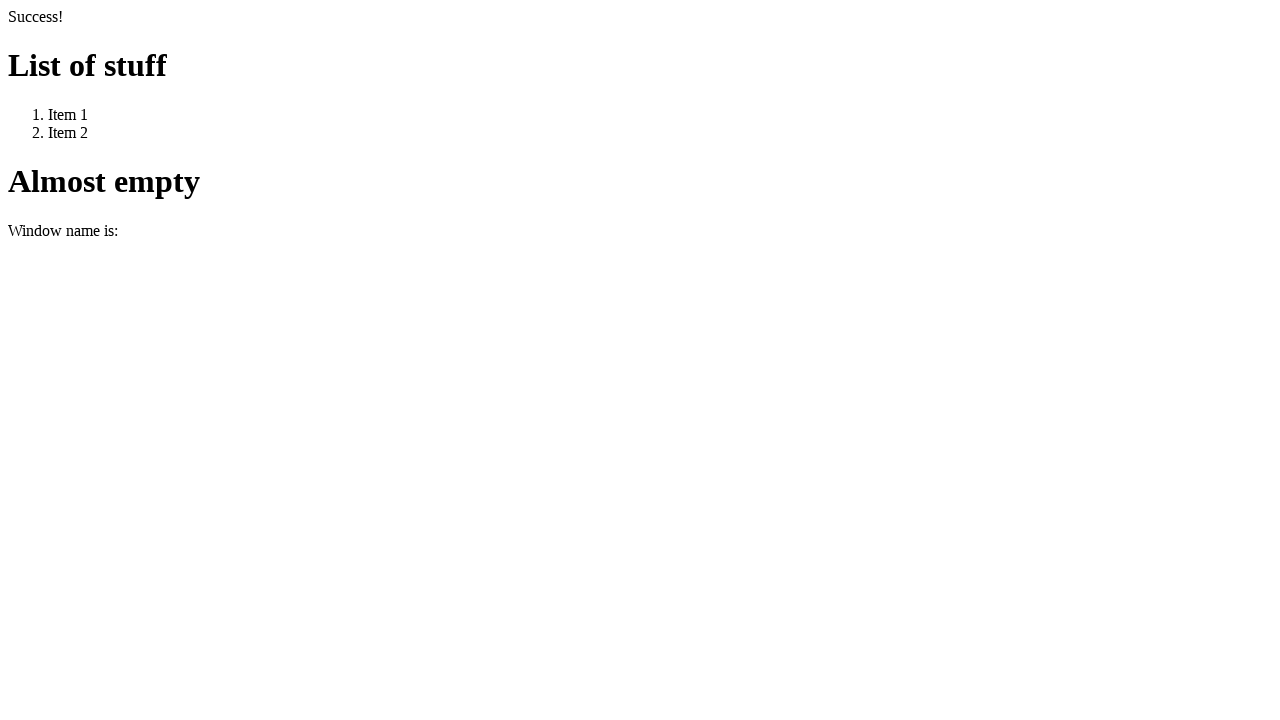